Automates the Human Benchmark verbal memory test by tracking seen words and clicking appropriate buttons (SEEN or NEW) for a limited number of rounds

Starting URL: https://humanbenchmark.com/tests/verbal-memory

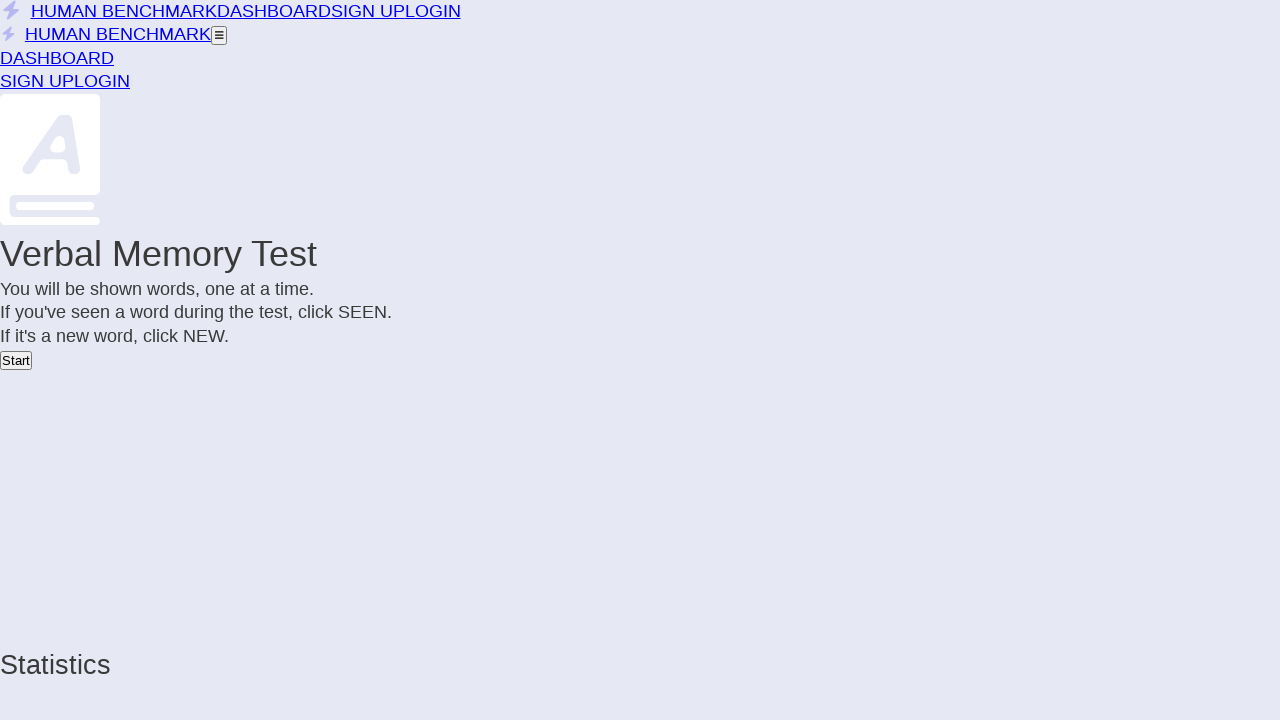

Clicked Start button to begin the verbal memory test at (16, 360) on button:has-text('Start')
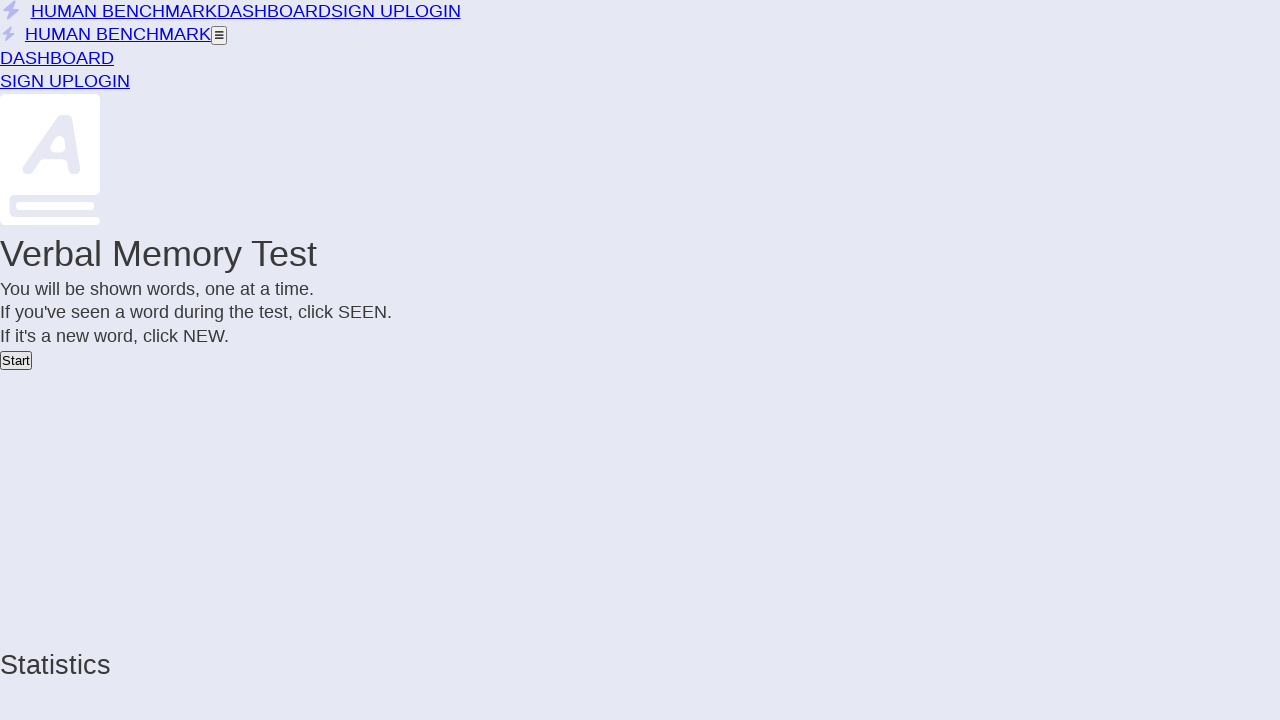

Test ended - could not find word element, game likely over
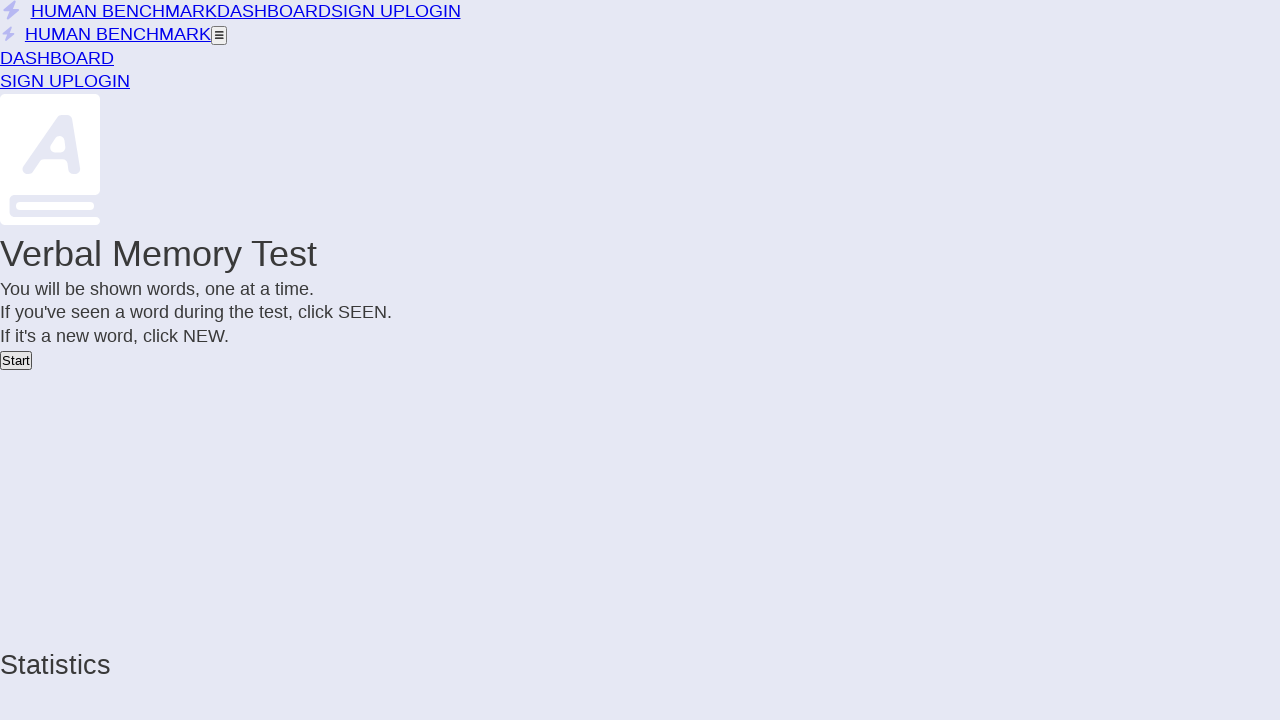

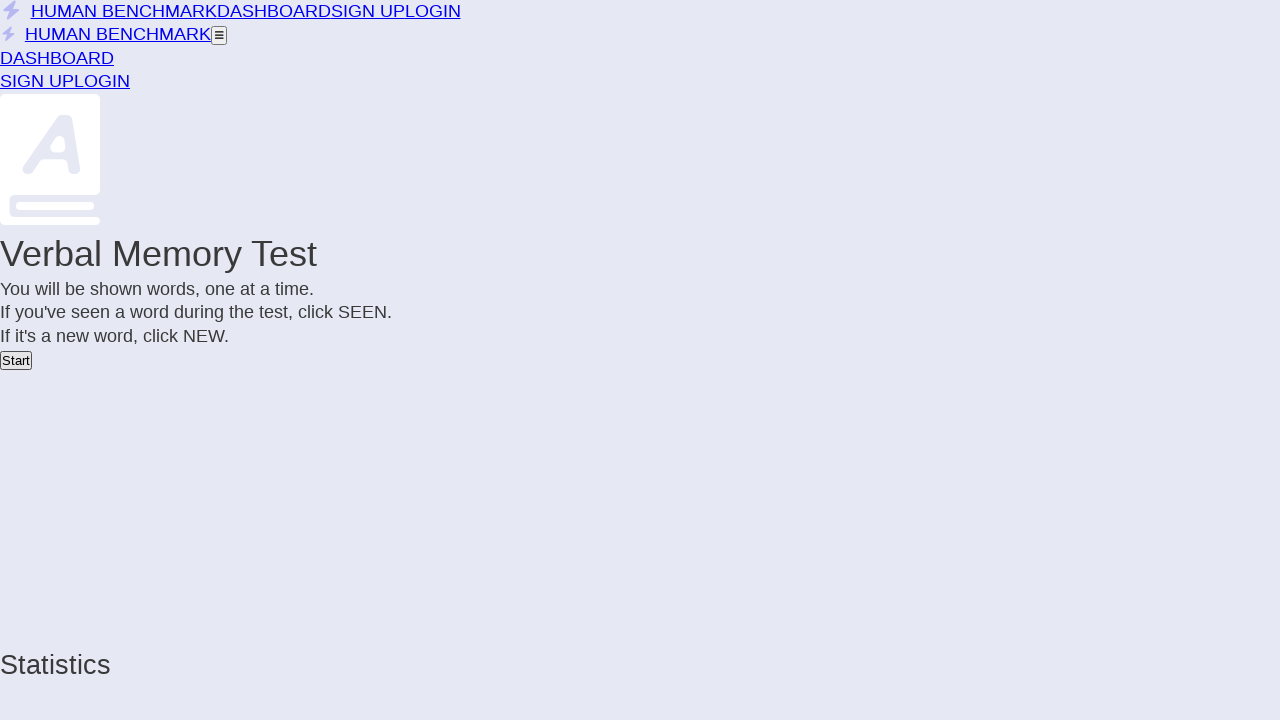